Tests that the browser back button works correctly with filter navigation.

Starting URL: https://demo.playwright.dev/todomvc

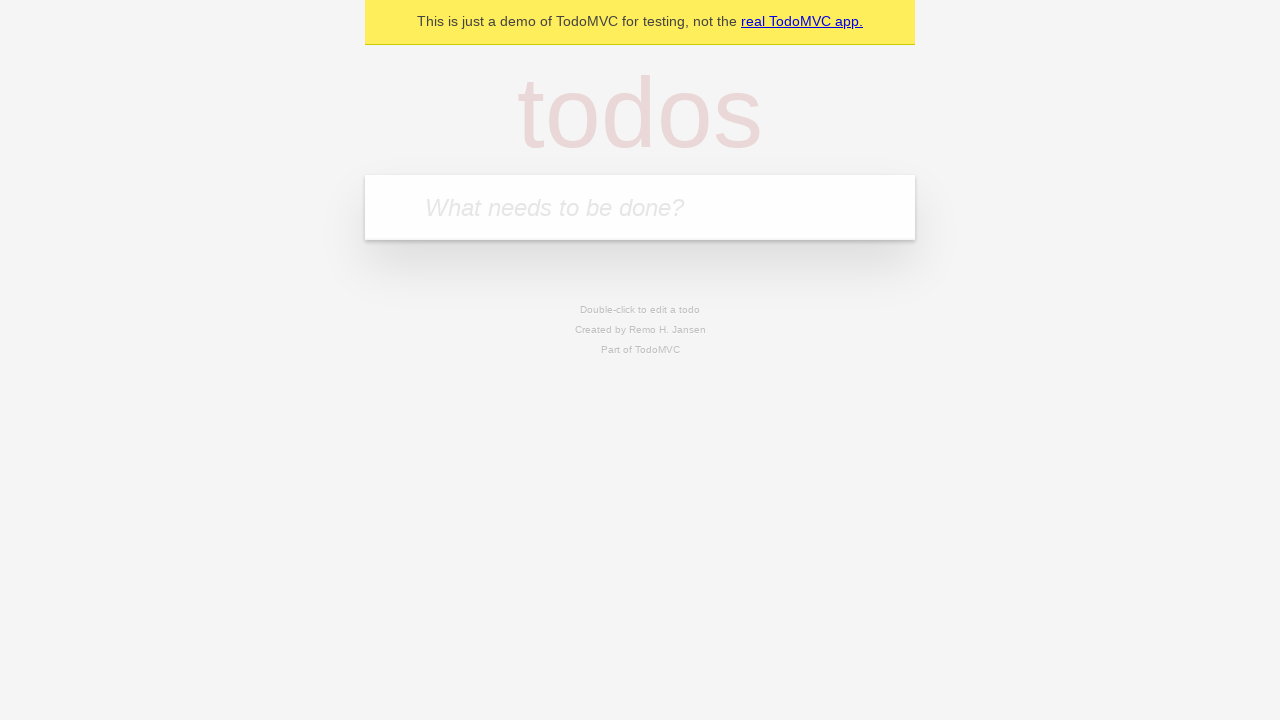

Filled todo input with 'buy some cheese' on internal:attr=[placeholder="What needs to be done?"i]
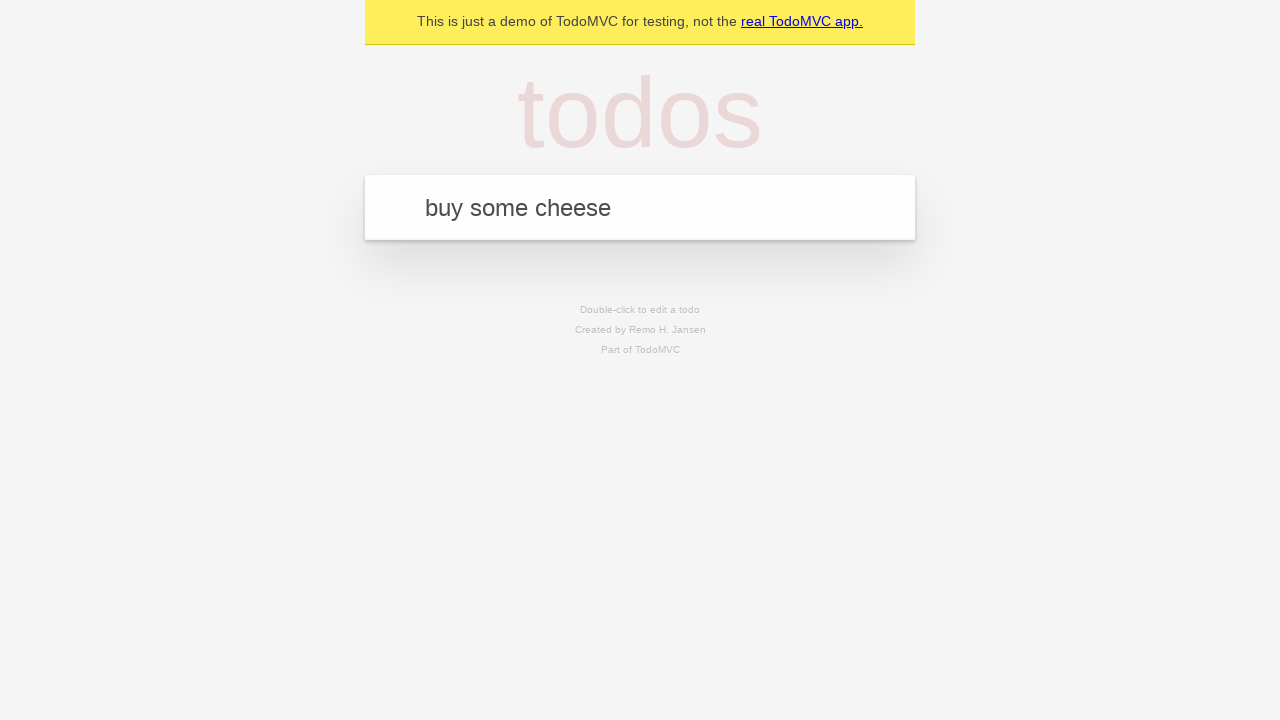

Pressed Enter to add first todo on internal:attr=[placeholder="What needs to be done?"i]
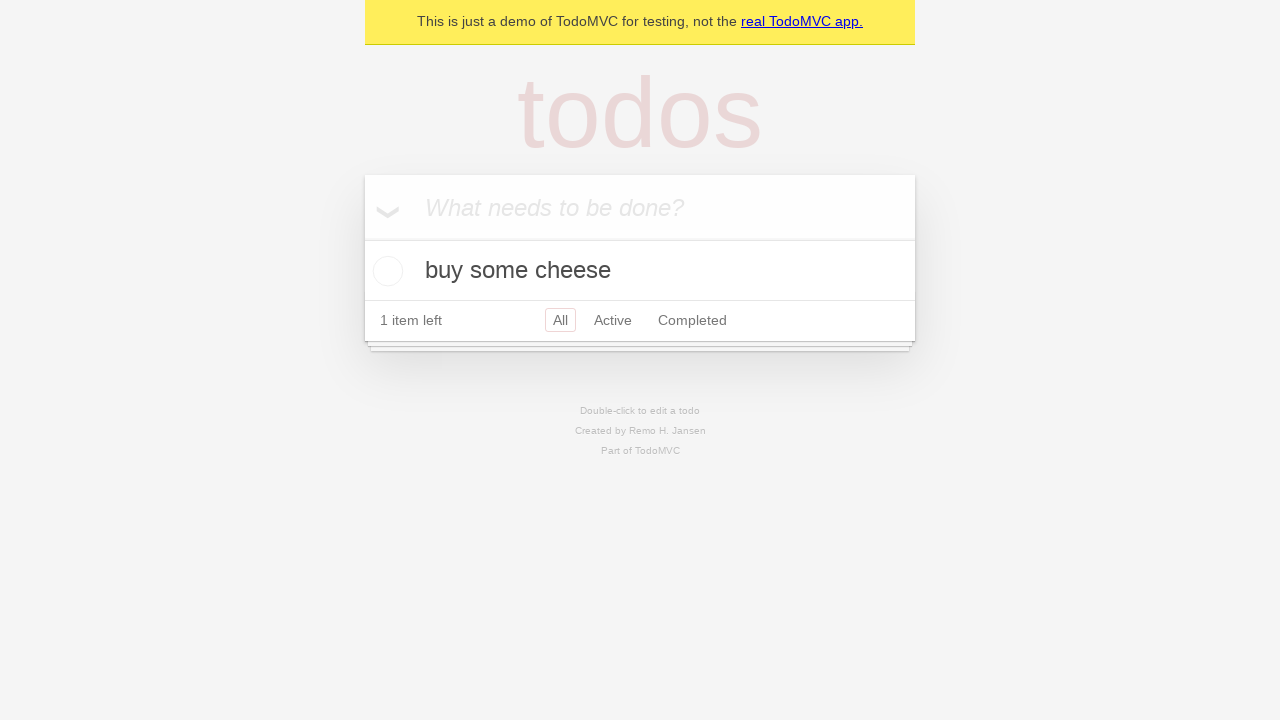

Filled todo input with 'feed the cat' on internal:attr=[placeholder="What needs to be done?"i]
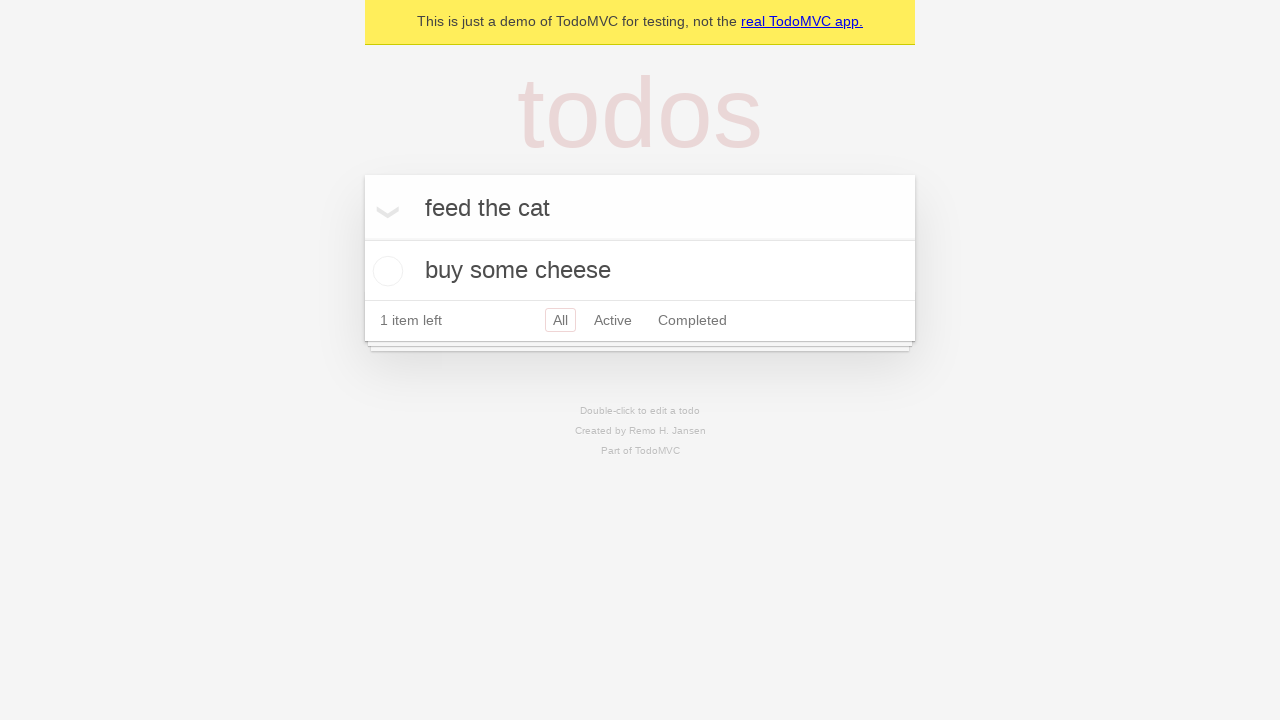

Pressed Enter to add second todo on internal:attr=[placeholder="What needs to be done?"i]
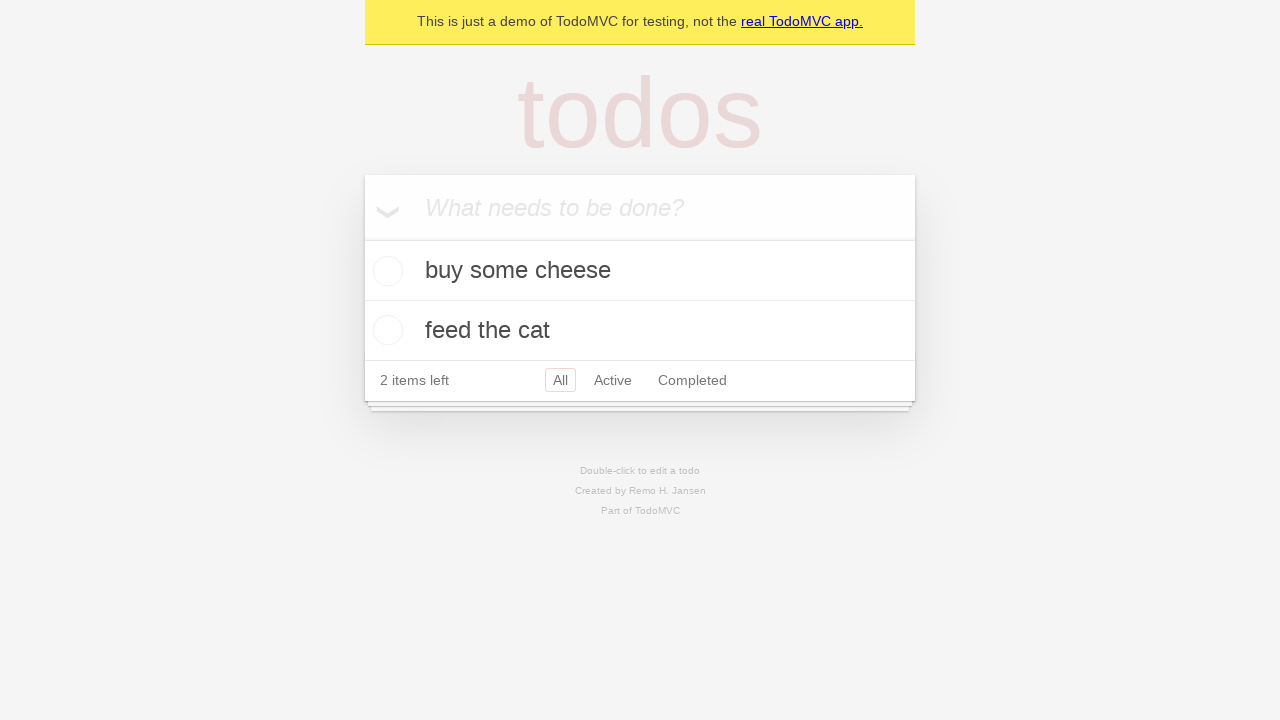

Filled todo input with 'book a doctors appointment' on internal:attr=[placeholder="What needs to be done?"i]
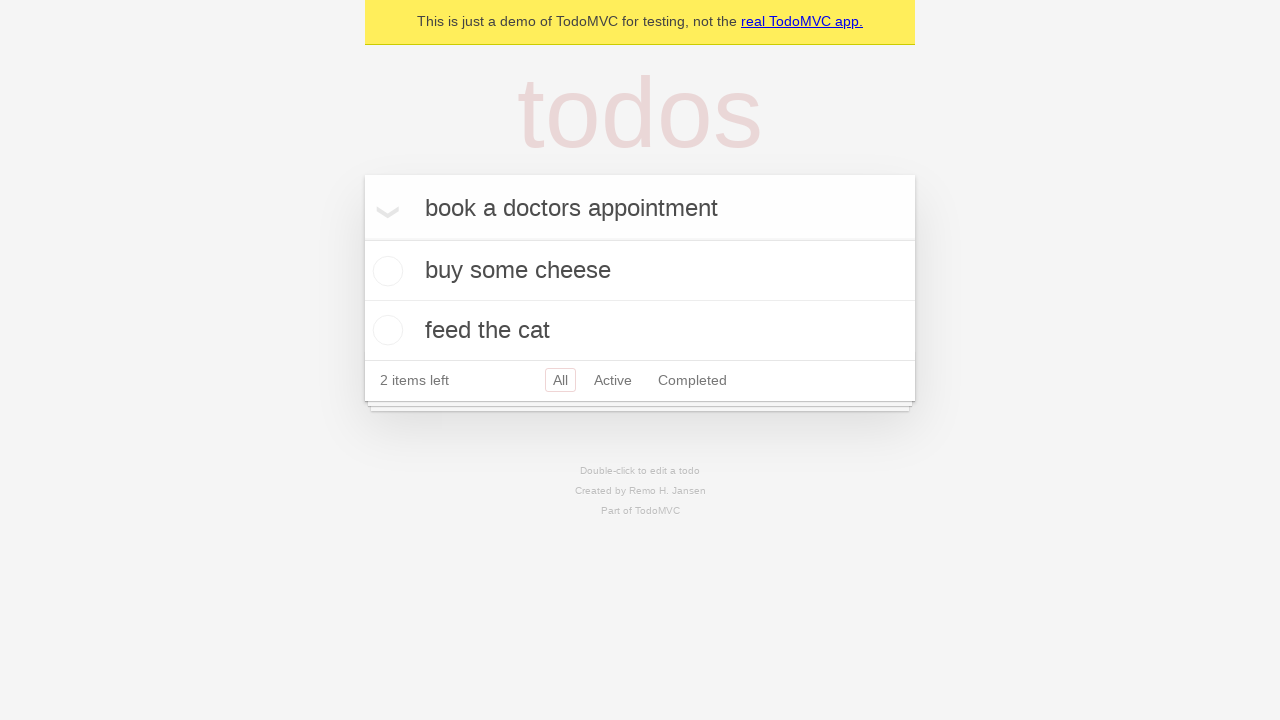

Pressed Enter to add third todo on internal:attr=[placeholder="What needs to be done?"i]
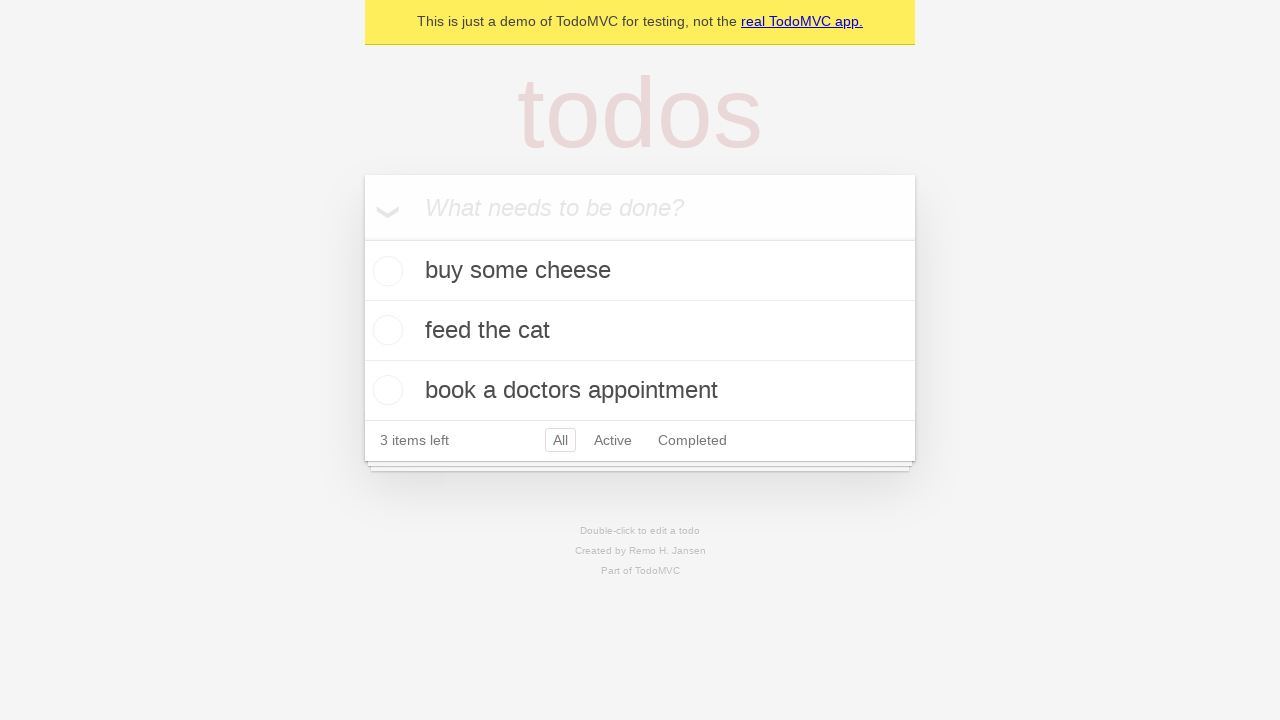

Checked the second todo item at (385, 330) on internal:testid=[data-testid="todo-item"s] >> nth=1 >> internal:role=checkbox
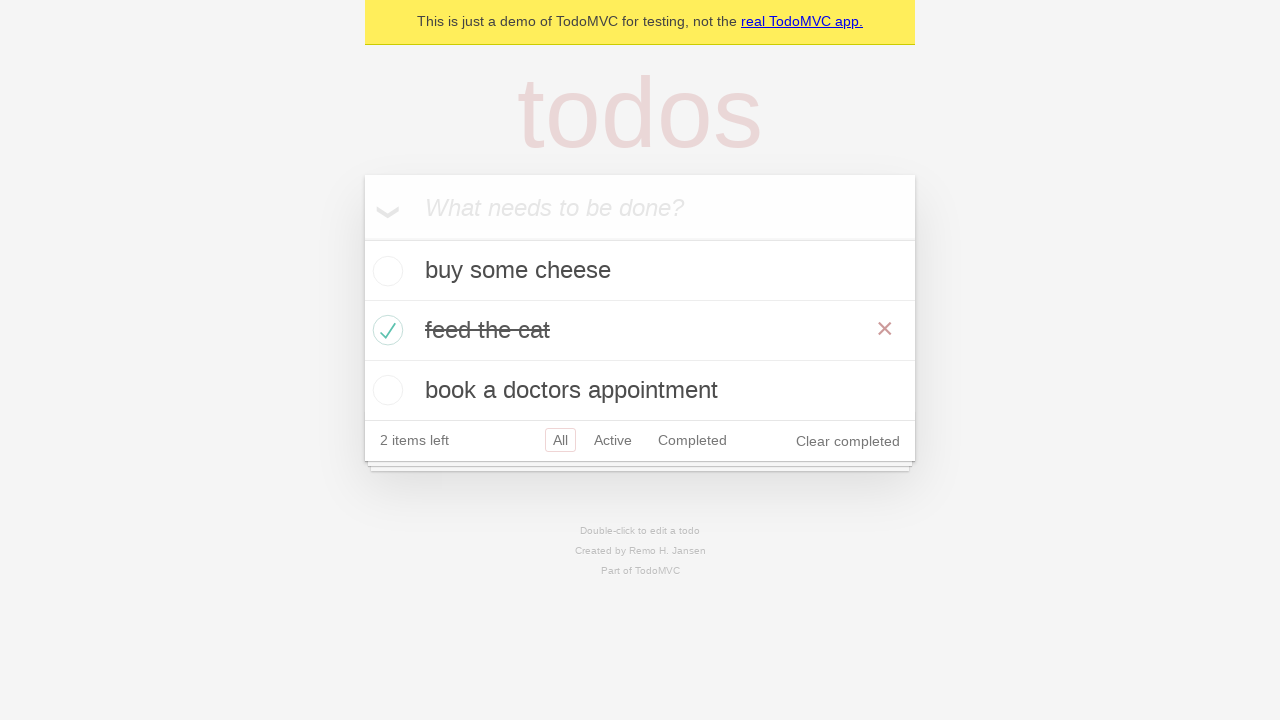

Clicked 'All' filter link at (560, 440) on internal:role=link[name="All"i]
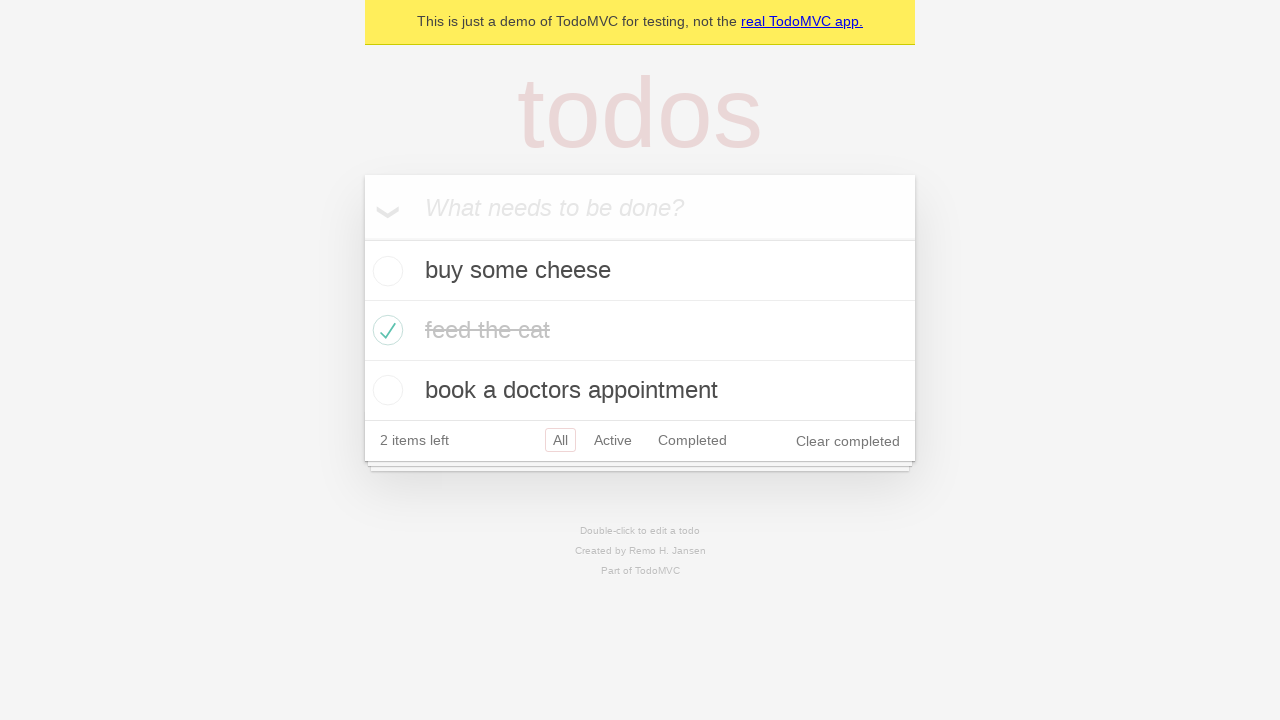

Clicked 'Active' filter link at (613, 440) on internal:role=link[name="Active"i]
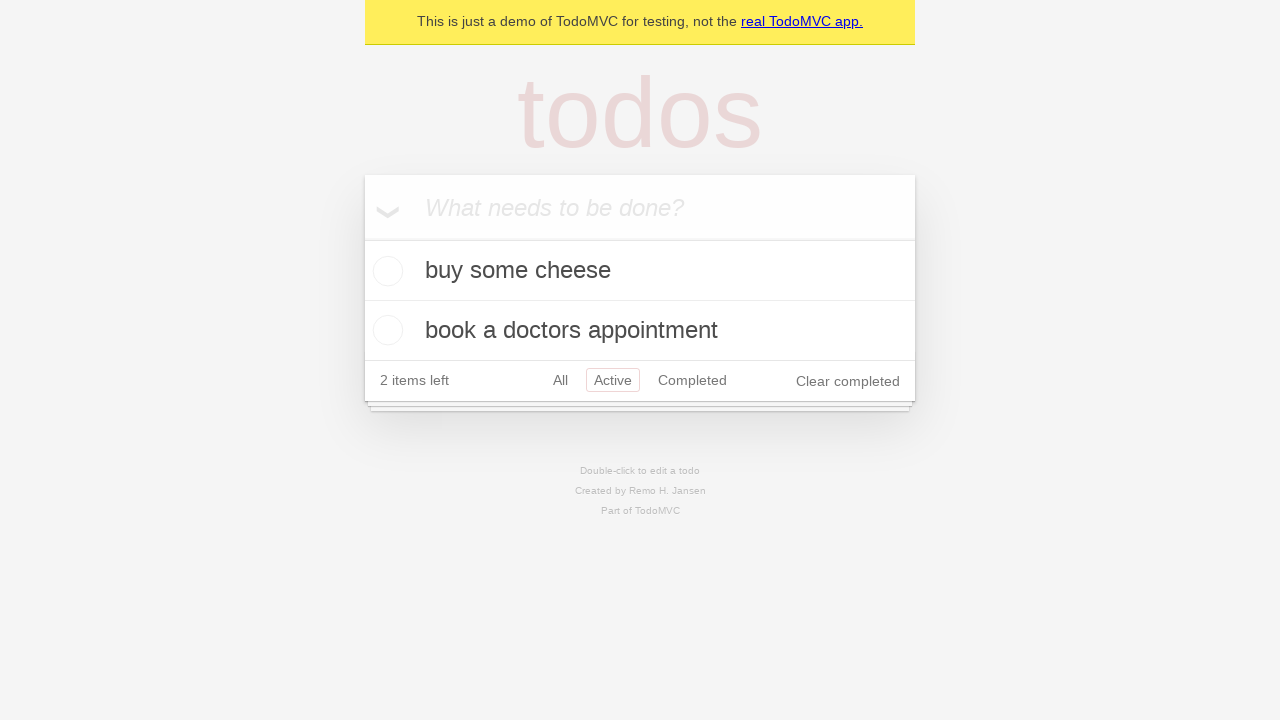

Clicked 'Completed' filter link at (692, 380) on internal:role=link[name="Completed"i]
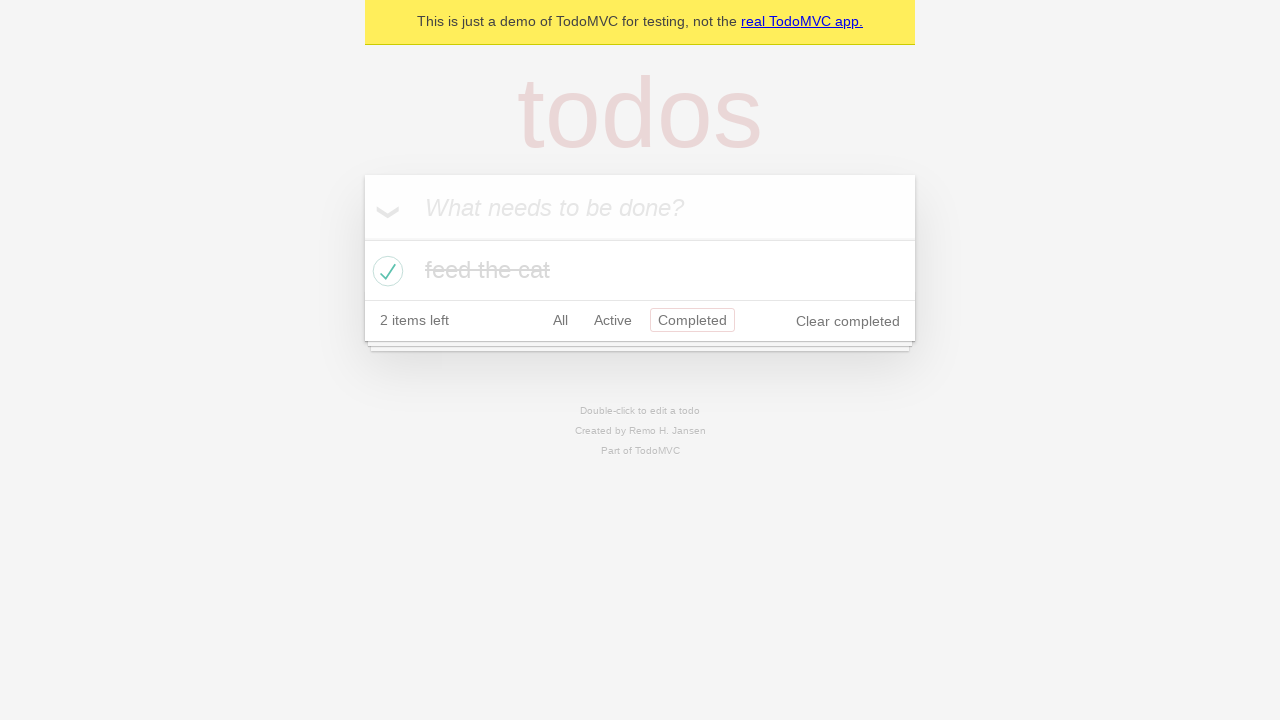

Navigated back from Completed filter to Active filter
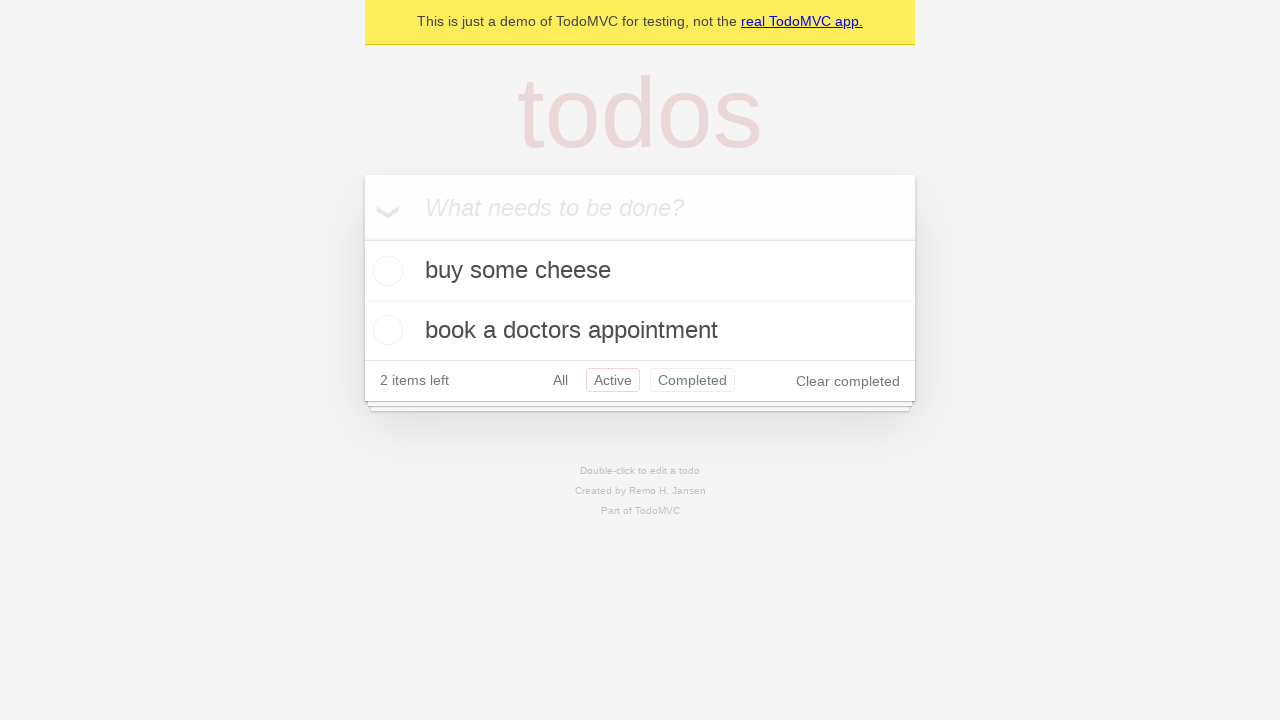

Navigated back from Active filter to All filter
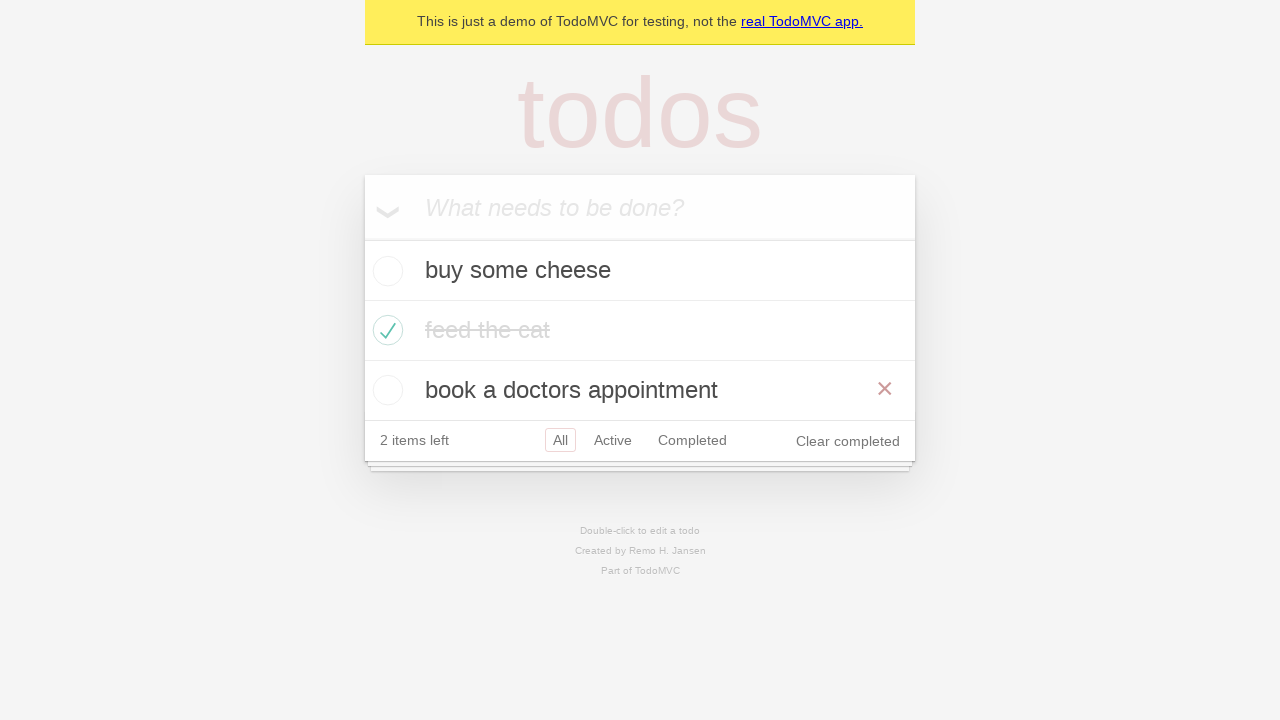

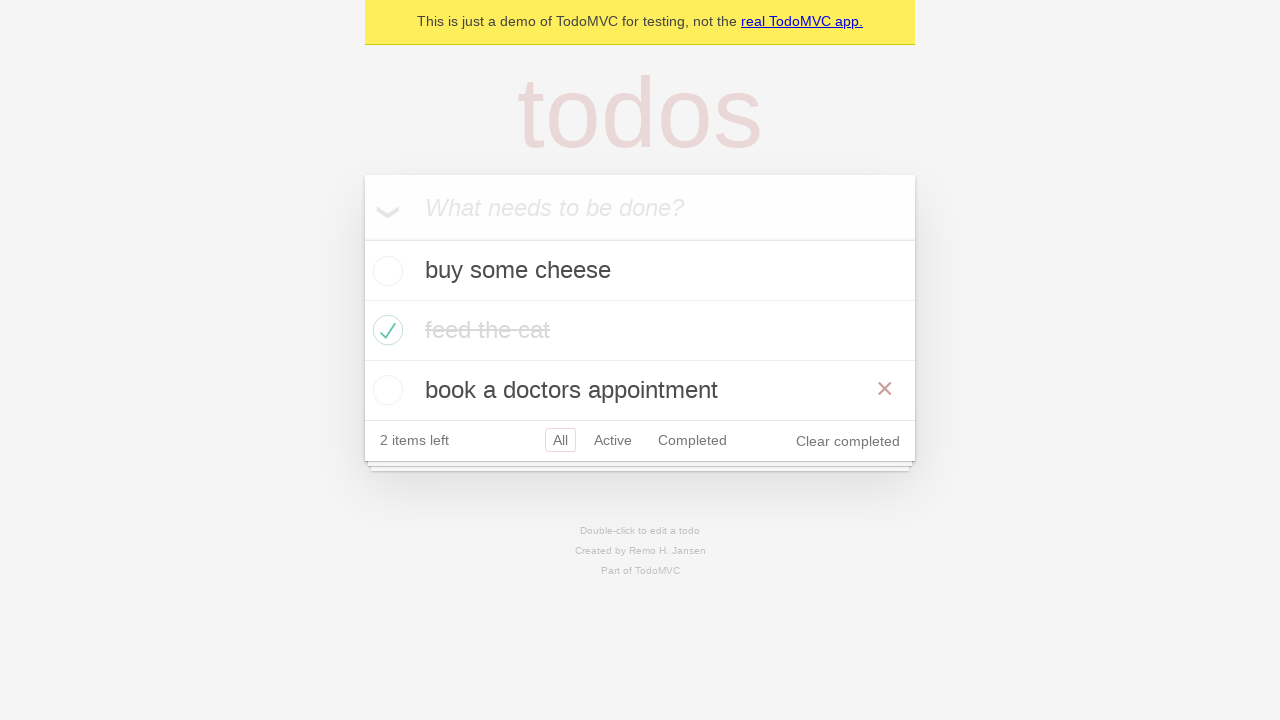